Tests form interaction by clicking a checkbox, selecting the corresponding option in a dropdown, entering the value in a text field, triggering an alert, and verifying the alert message contains the expected text.

Starting URL: https://rahulshettyacademy.com/AutomationPractice/

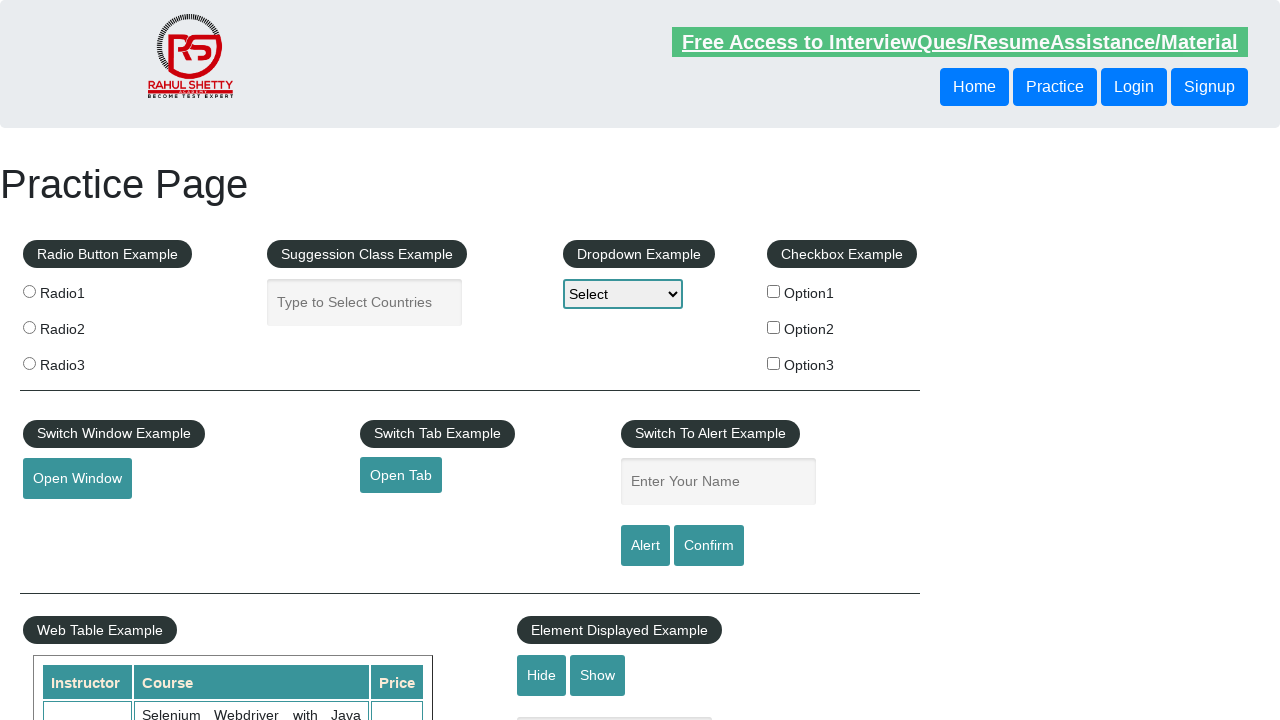

Clicked the second checkbox (Option2) at (774, 327) on xpath=//*[@id='checkbox-example']/fieldset/label[2]/input
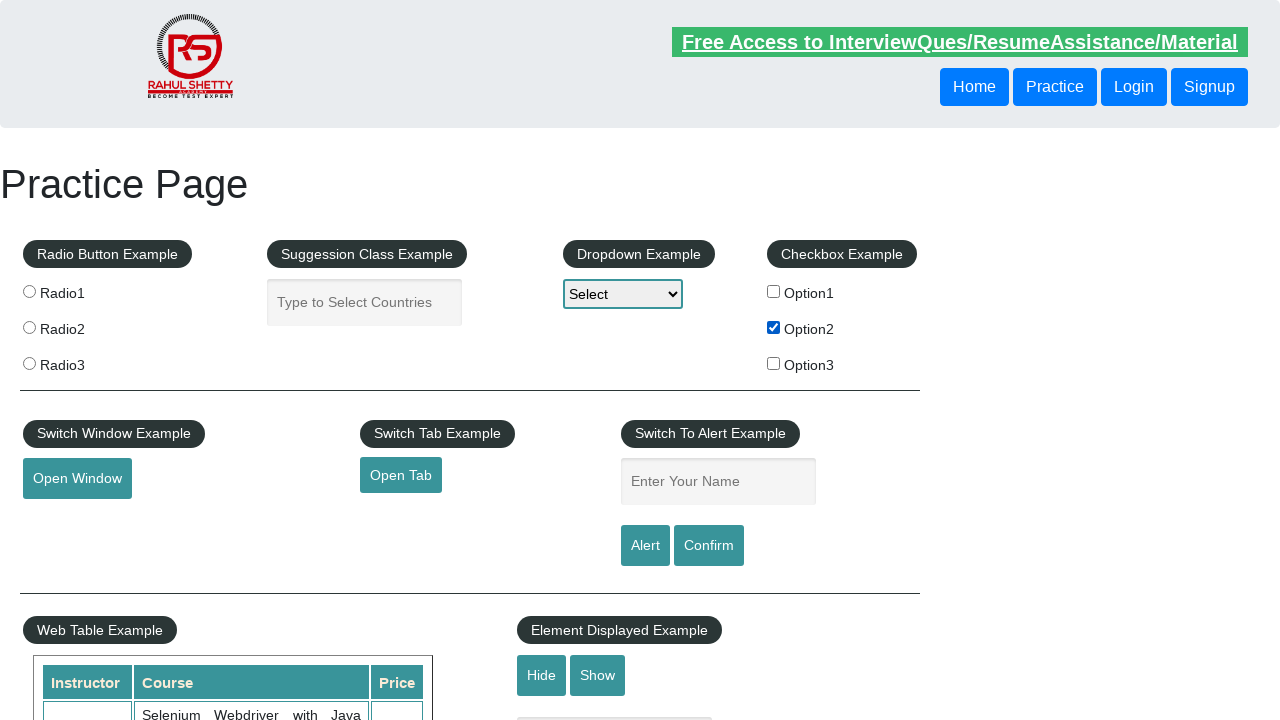

Retrieved checkbox label text: 'Option2'
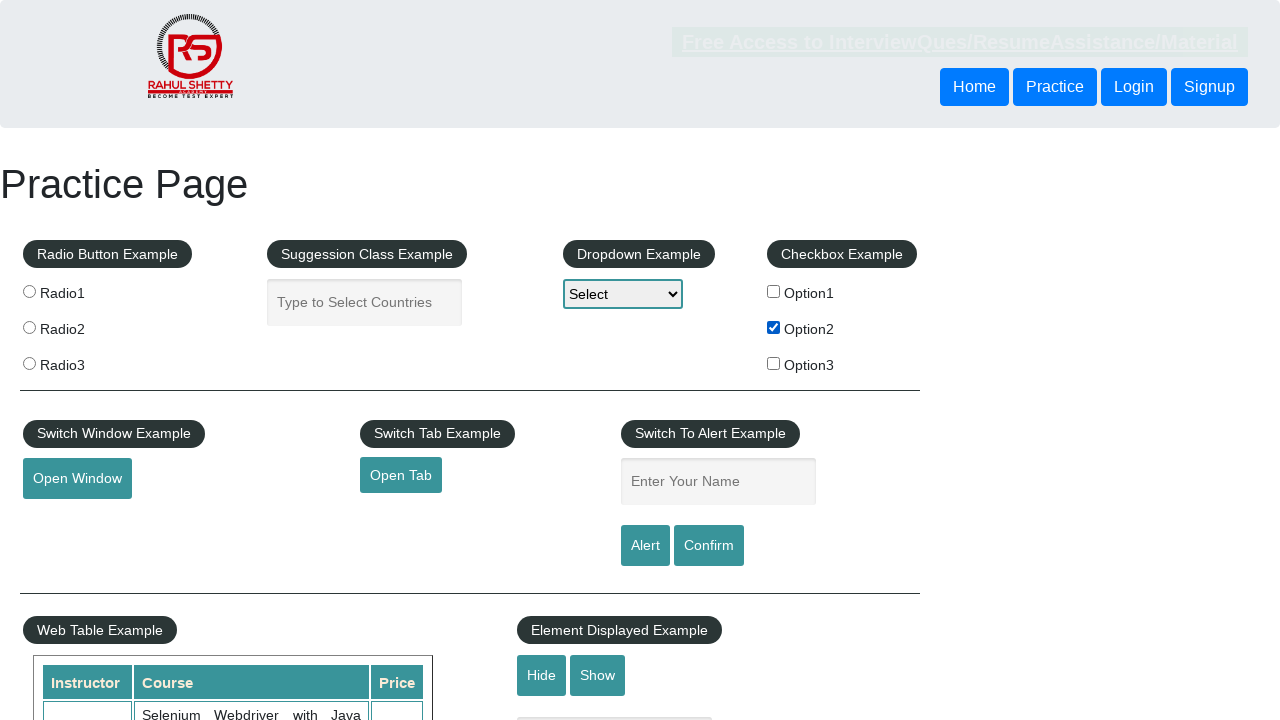

Selected 'Option2' option in the dropdown on #dropdown-class-example
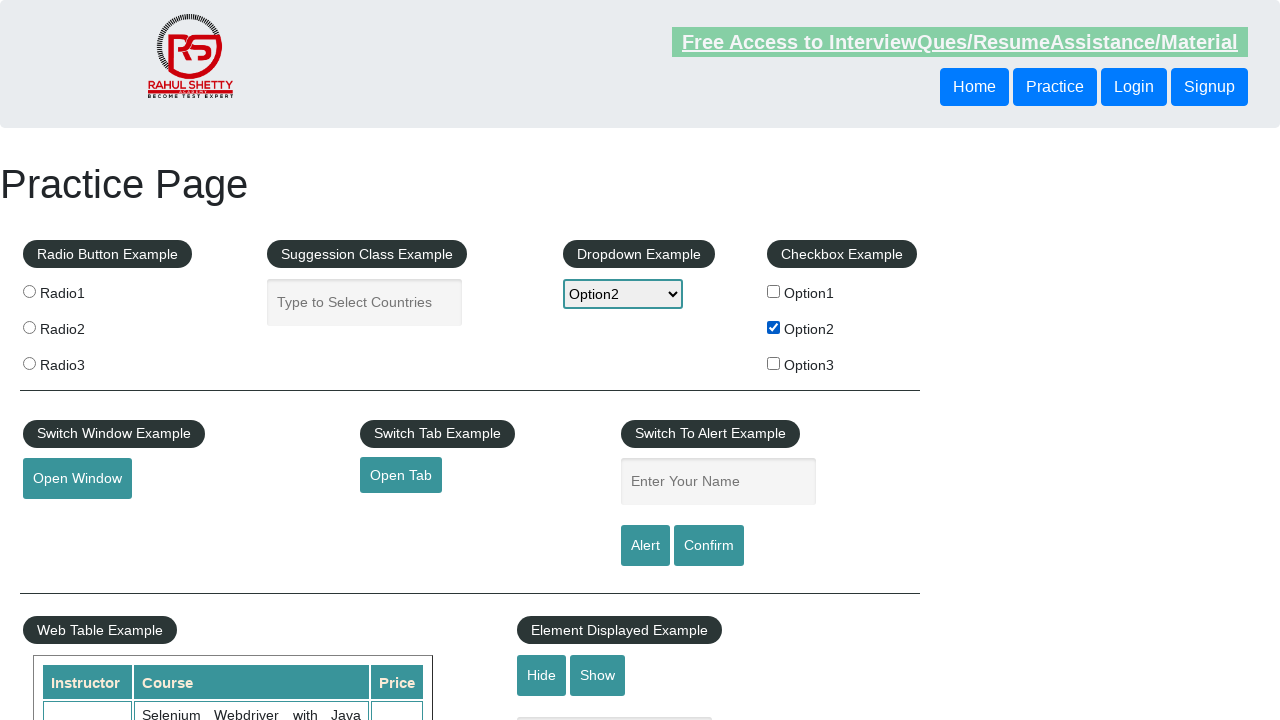

Filled name input field with 'Option2' on input[name='enter-name']
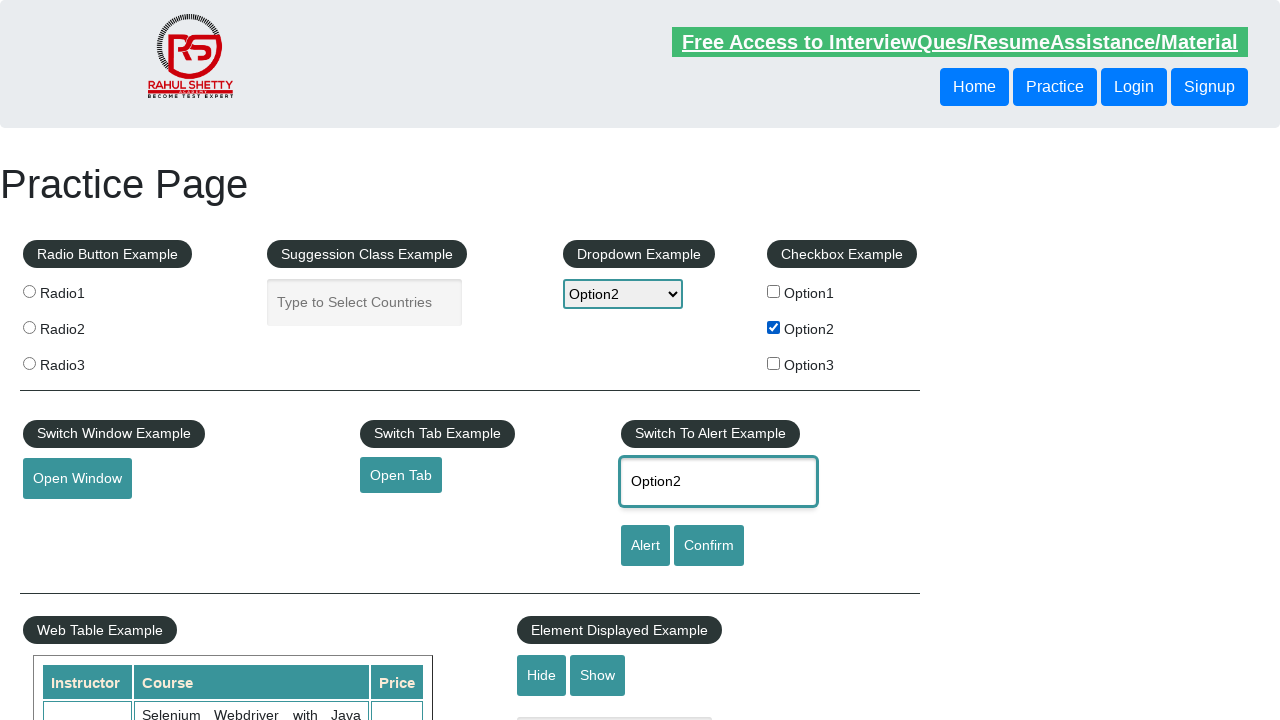

Set up dialog handler for alert capture
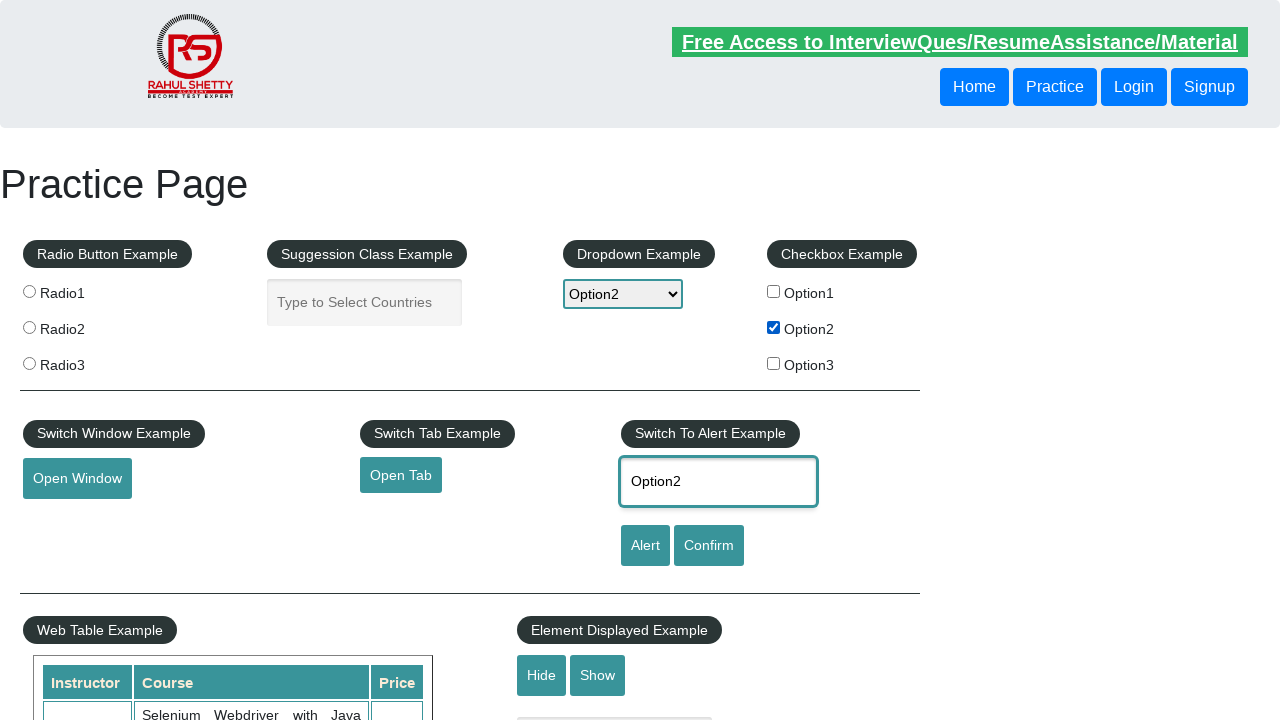

Clicked the alert button at (645, 546) on #alertbtn
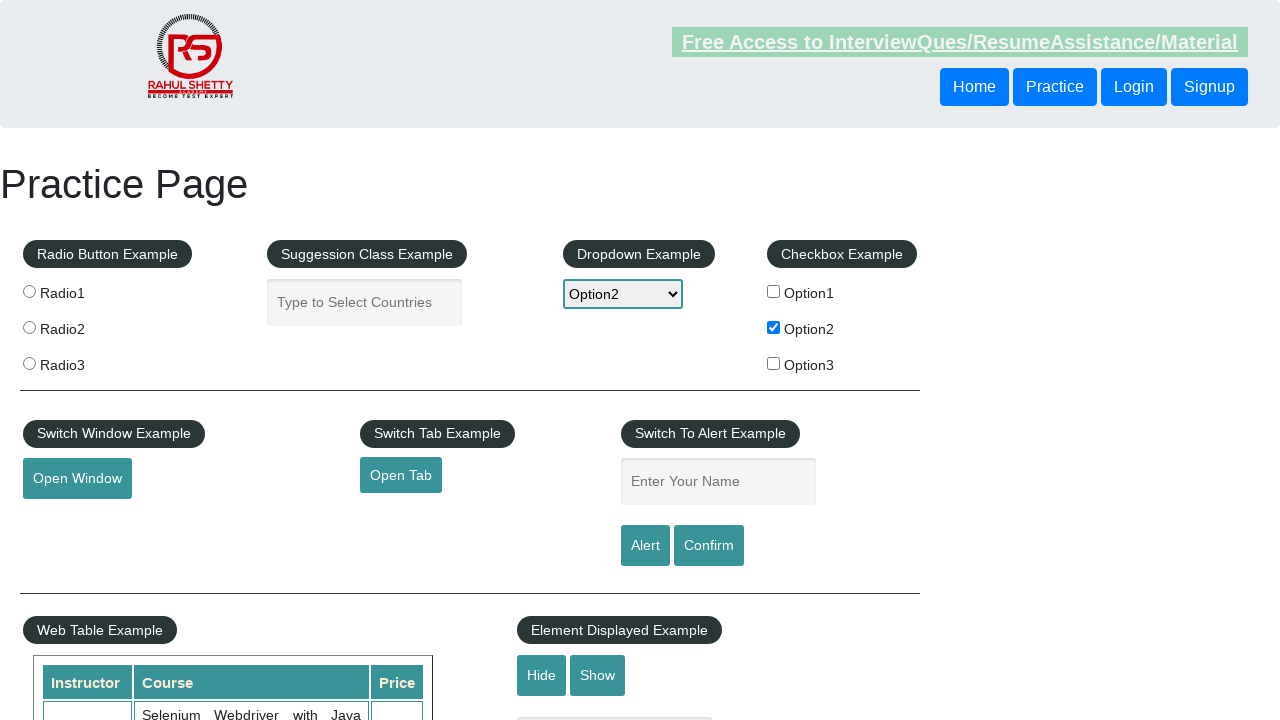

Waited 500ms for alert processing
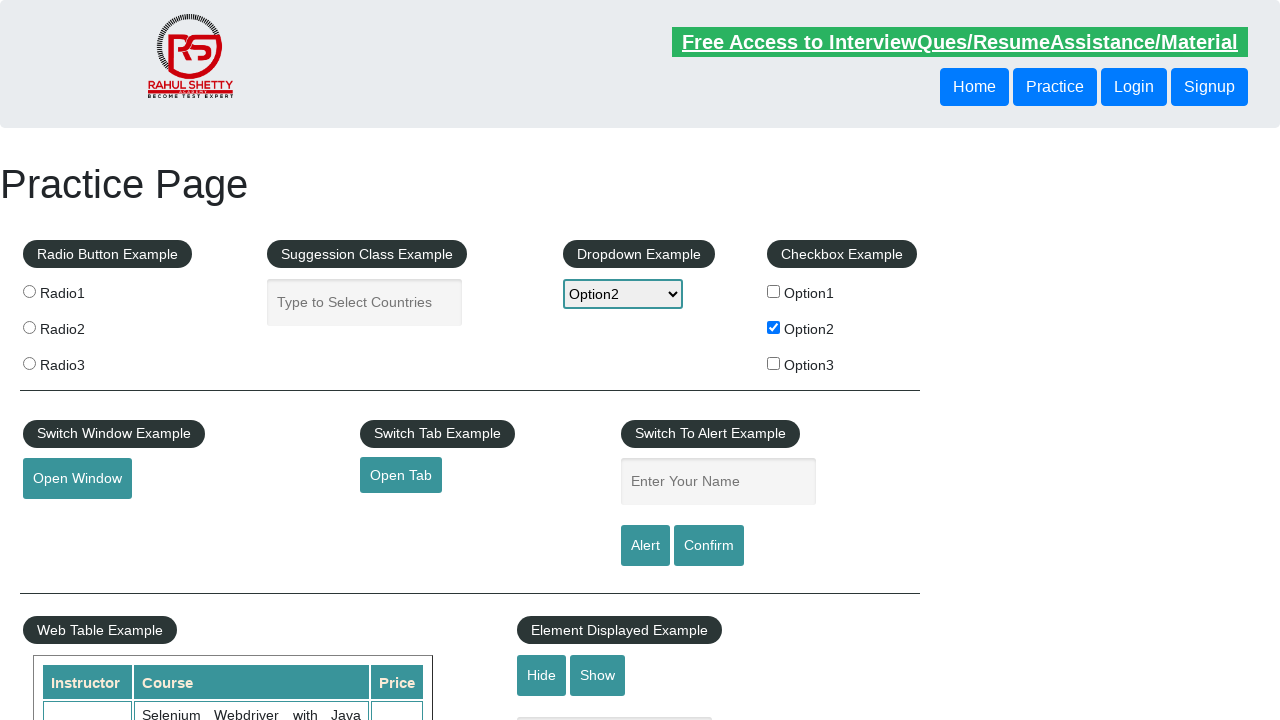

Alert verification passed: 'Hello Option2, share this practice page and share your knowledge' contains 'Option2'
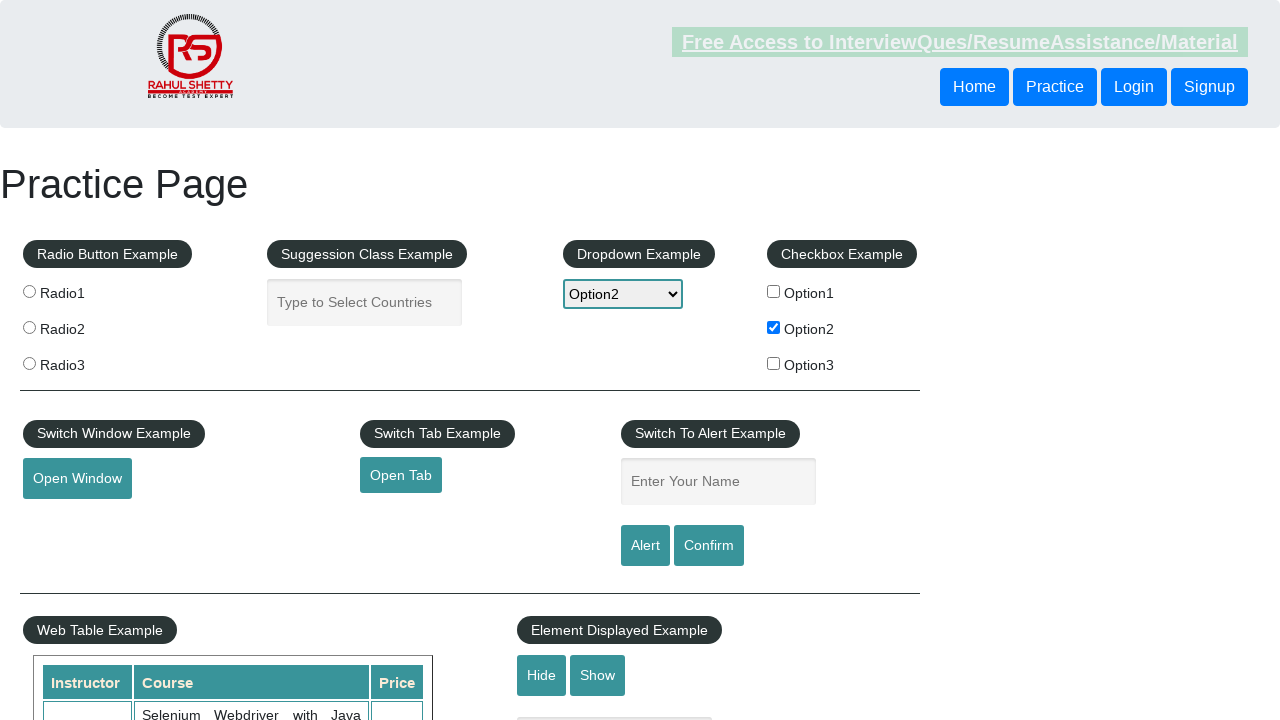

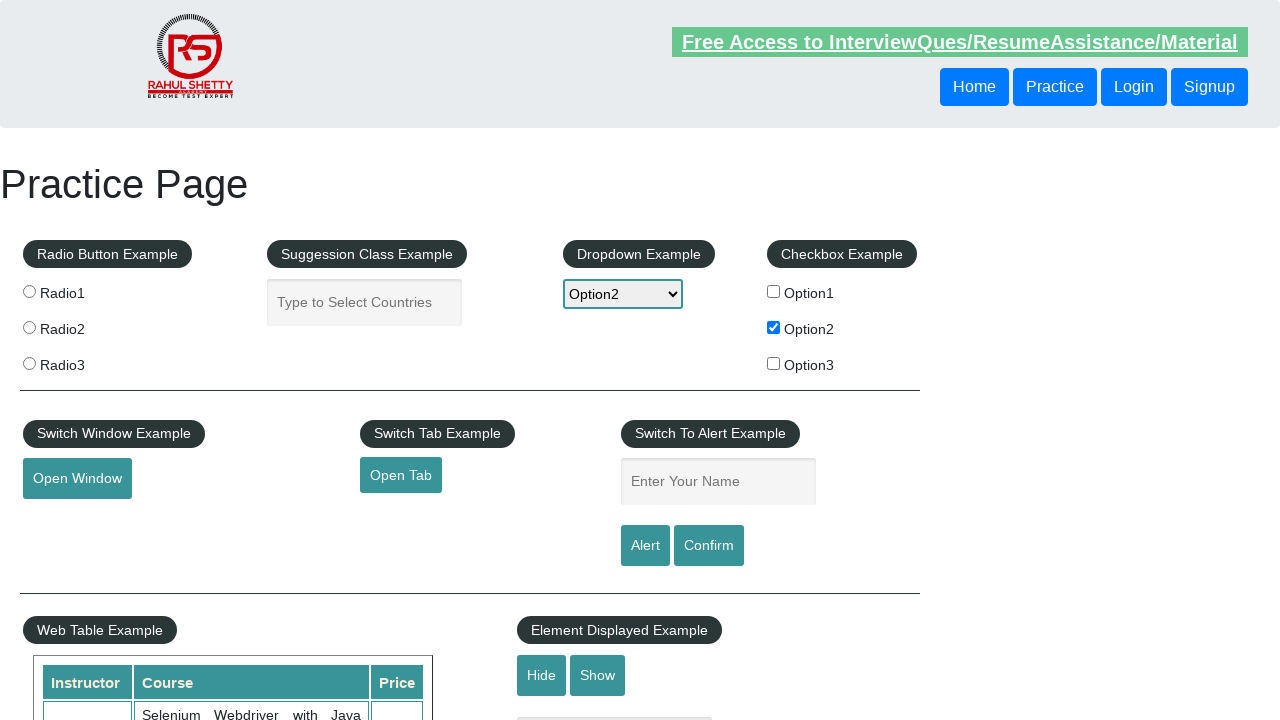